Navigates through paginated table to find and display the price of "Wheat" item by clicking through pages until found

Starting URL: https://rahulshettyacademy.com/seleniumPractise/#/offers

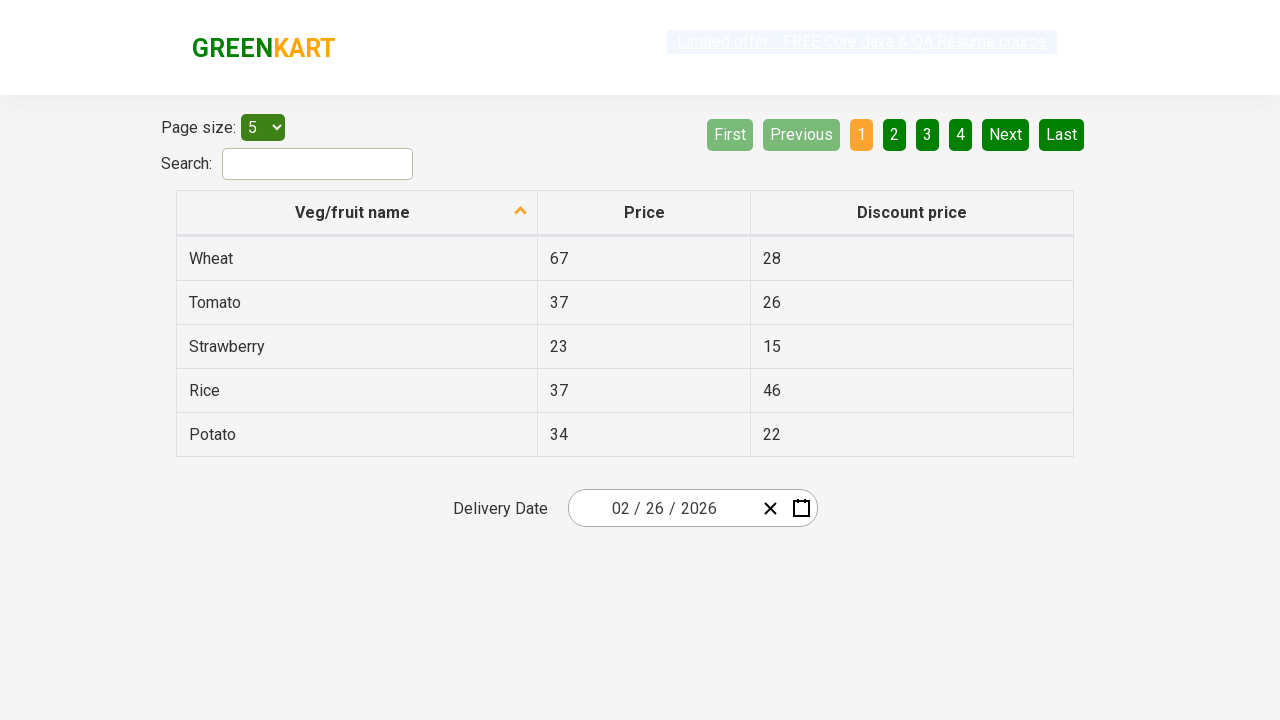

Clicked first column header to sort table at (357, 213) on tr th:nth-child(1)
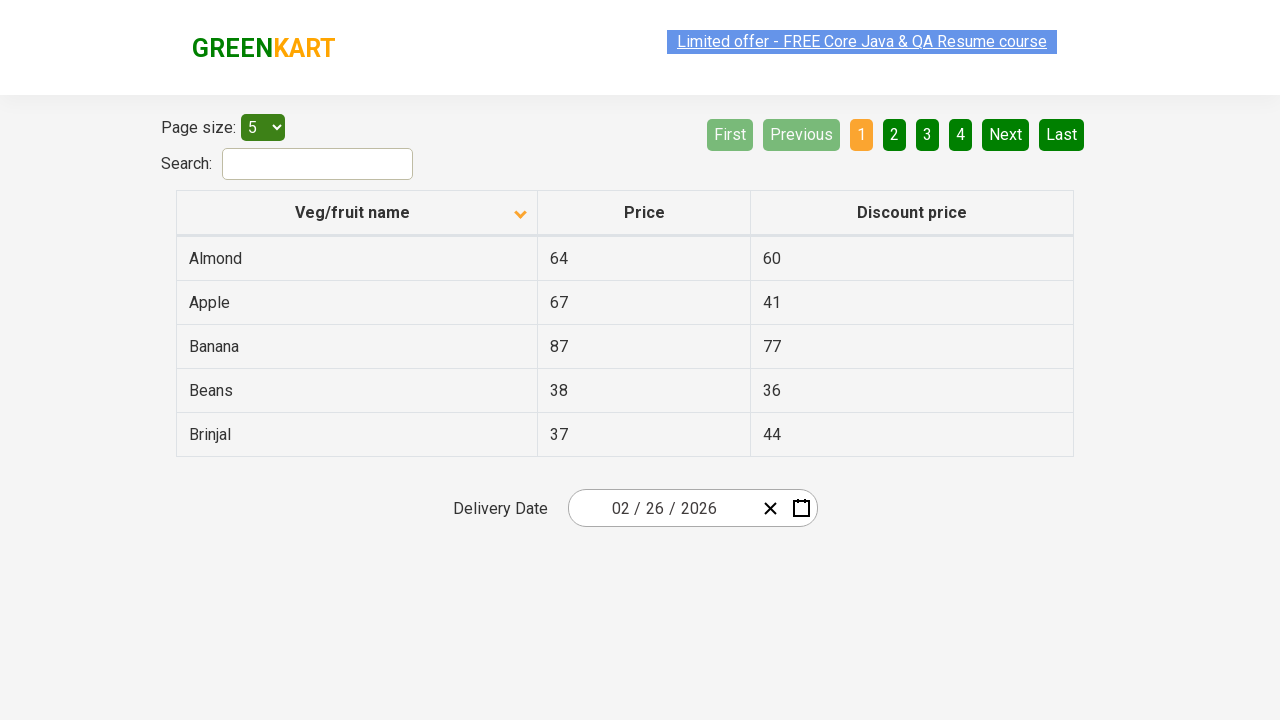

Searched for 'Wheat' in current page
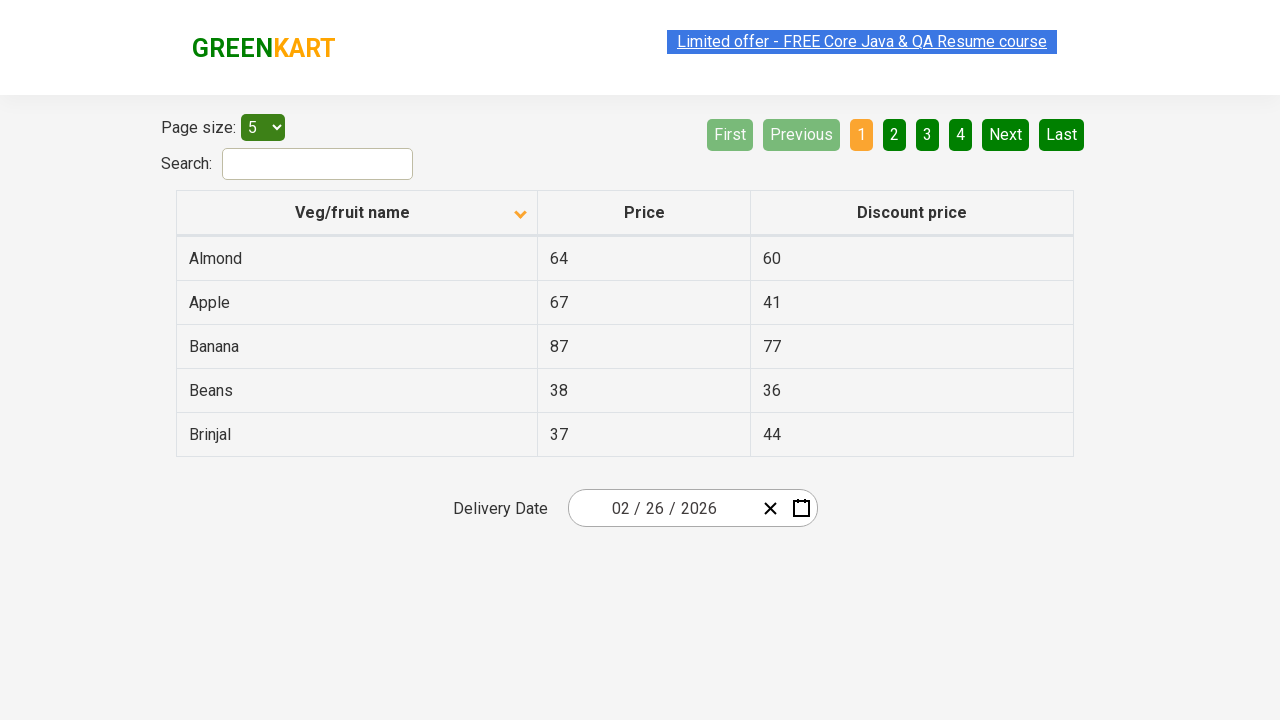

Wheat not found on current page, navigating to next page at (1006, 134) on a[aria-label='Next']
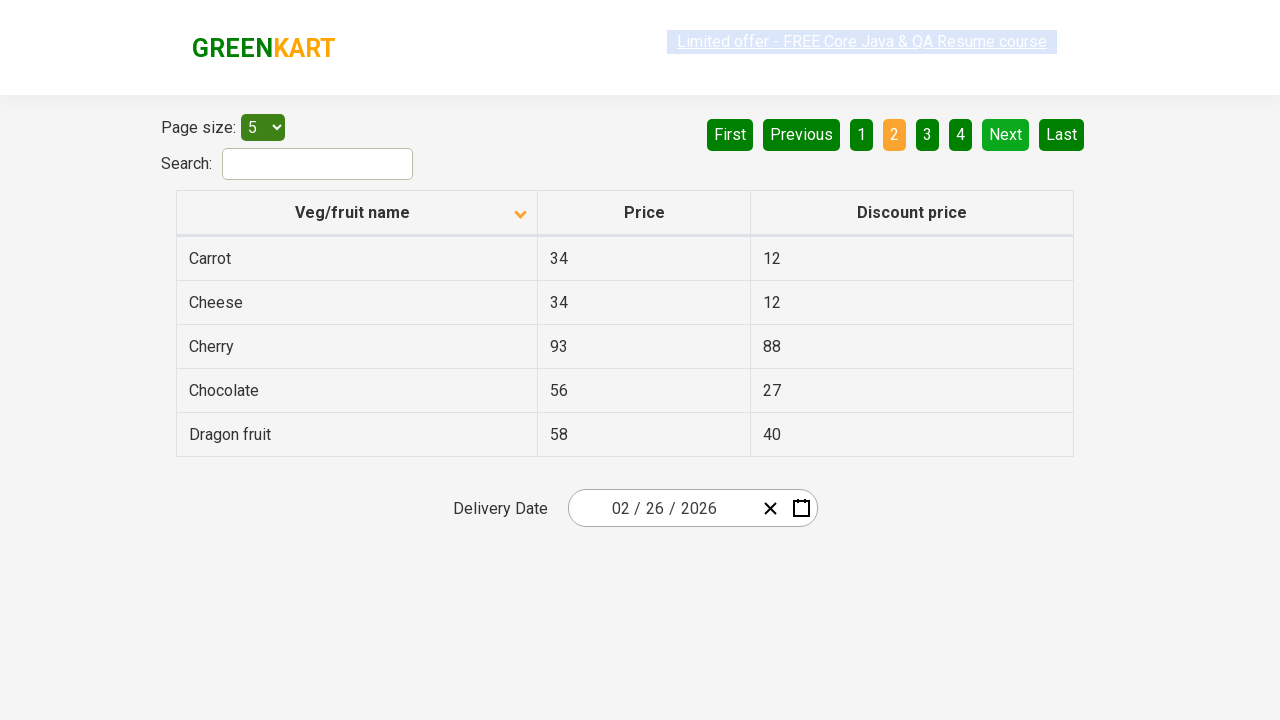

Searched for 'Wheat' in current page
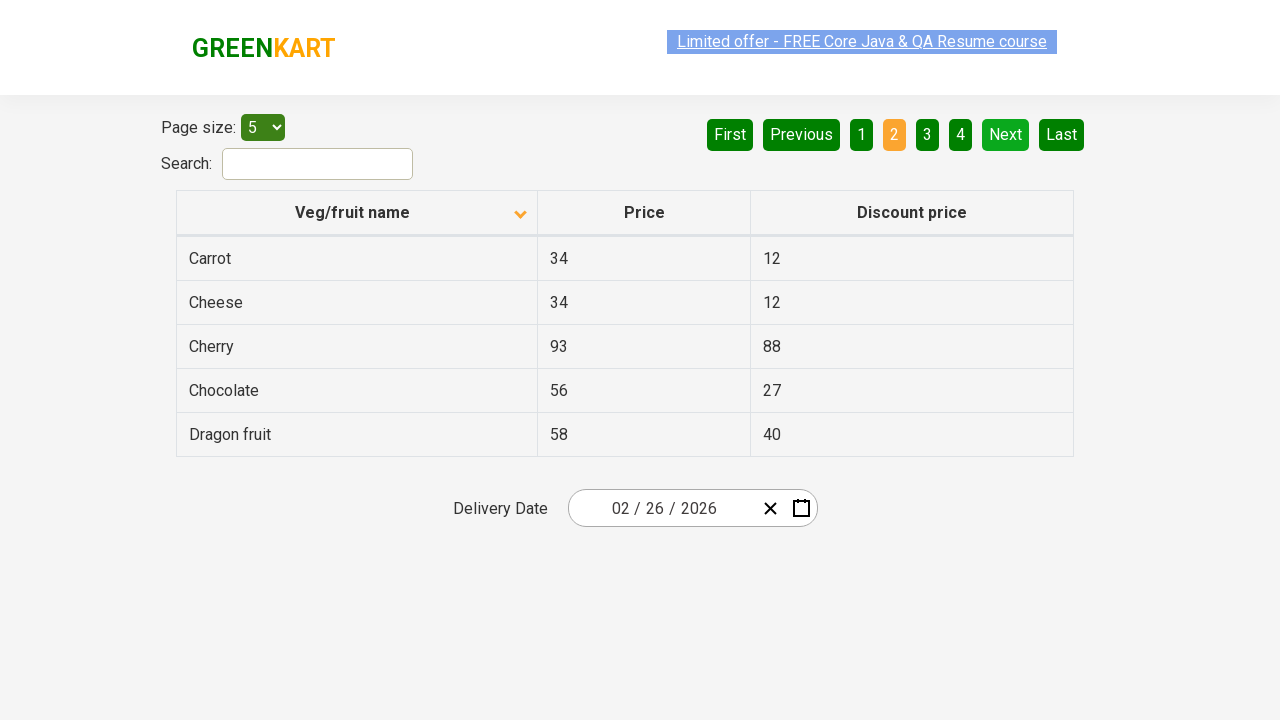

Wheat not found on current page, navigating to next page at (1006, 134) on a[aria-label='Next']
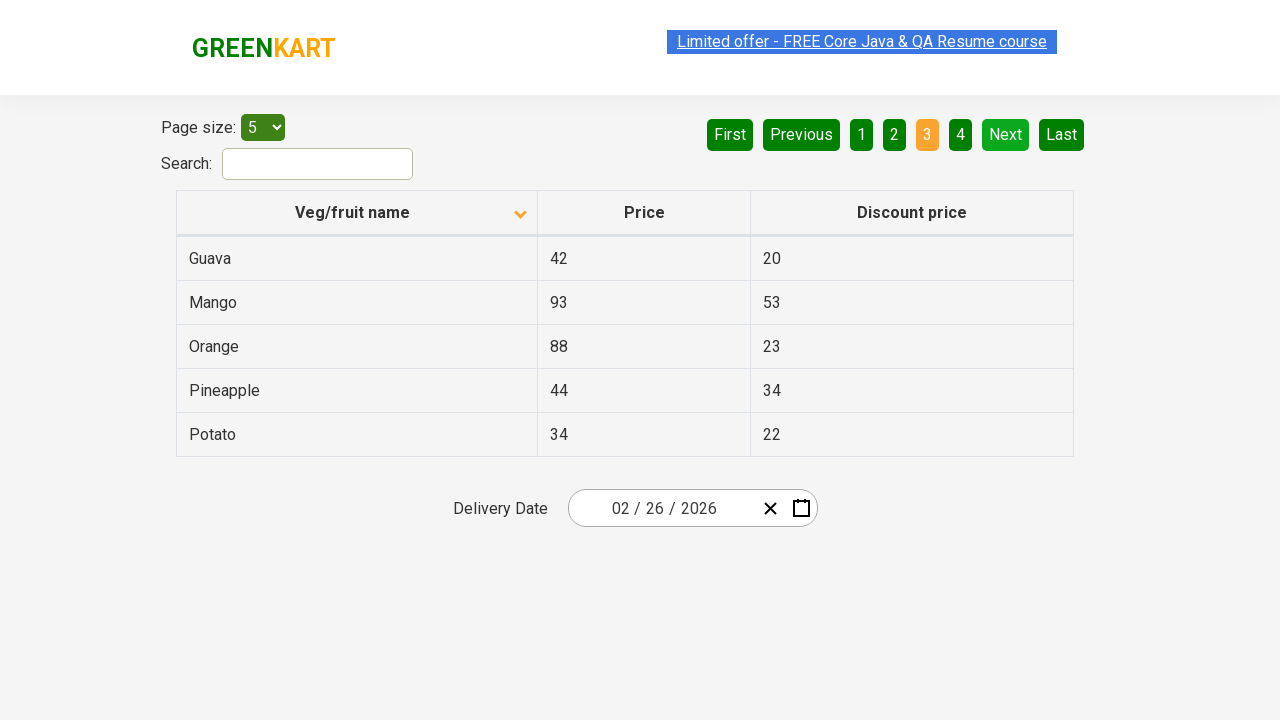

Searched for 'Wheat' in current page
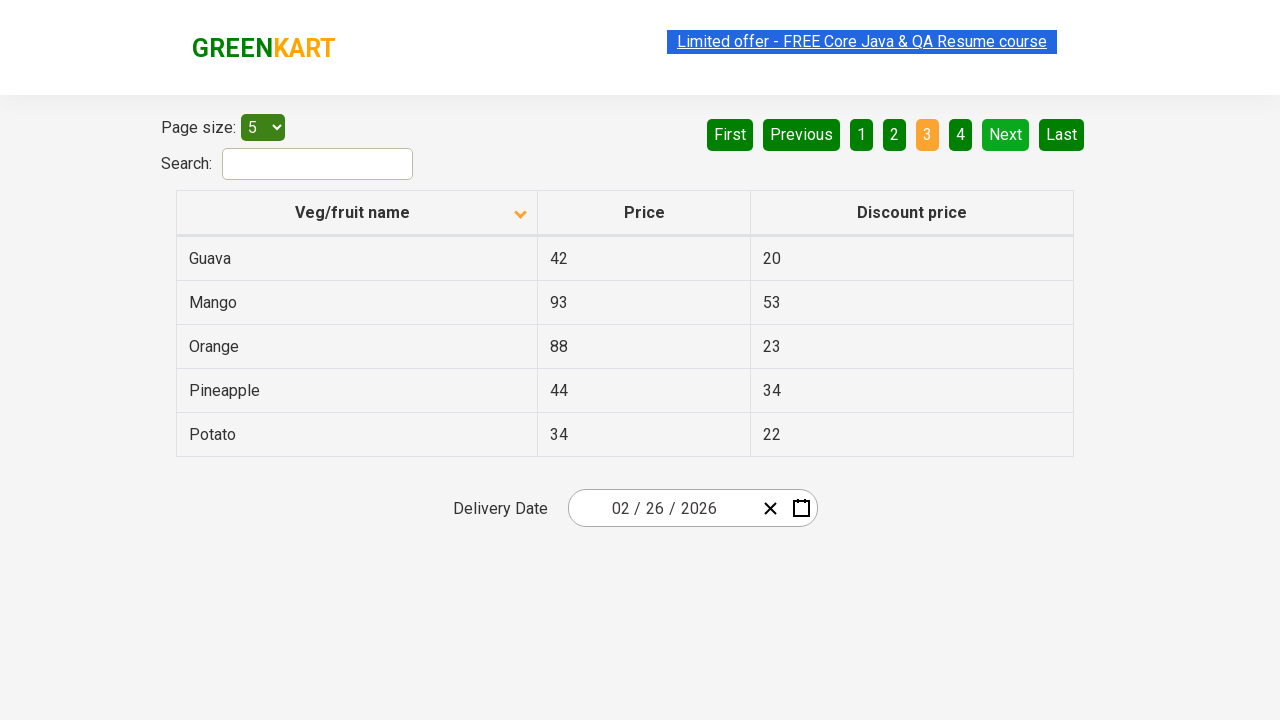

Wheat not found on current page, navigating to next page at (1006, 134) on a[aria-label='Next']
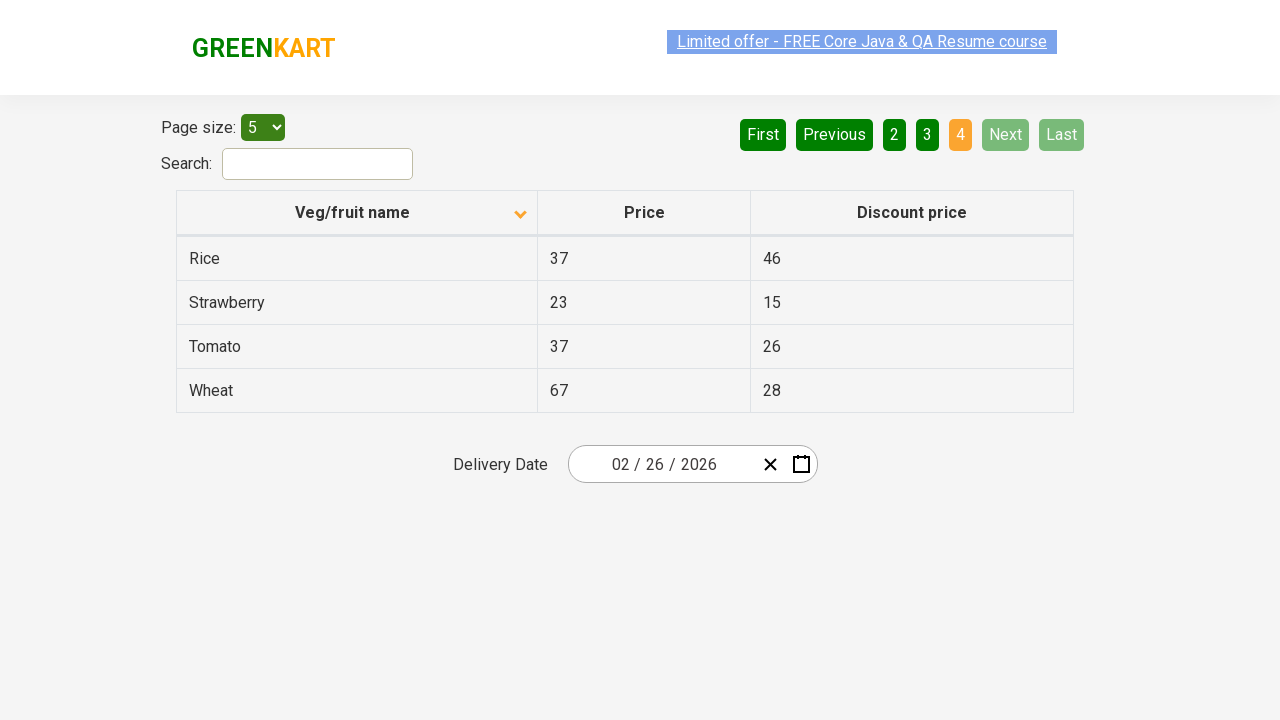

Searched for 'Wheat' in current page
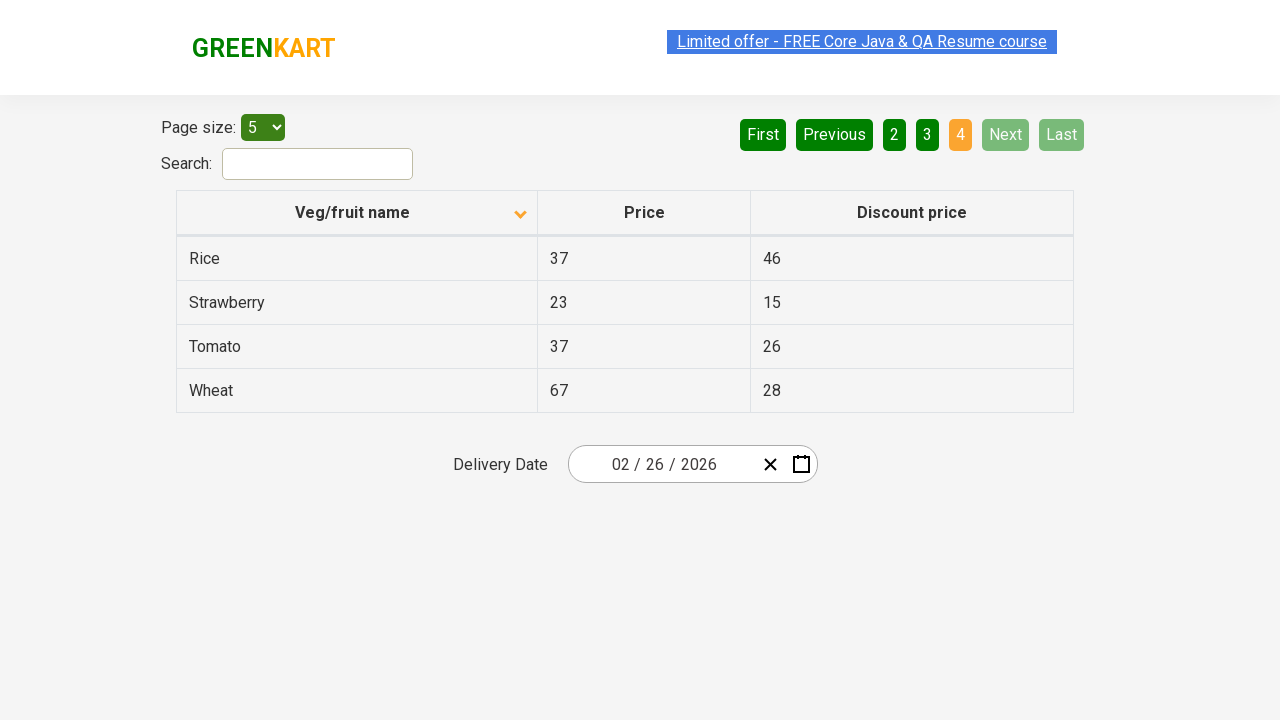

Found Wheat item with price: 67
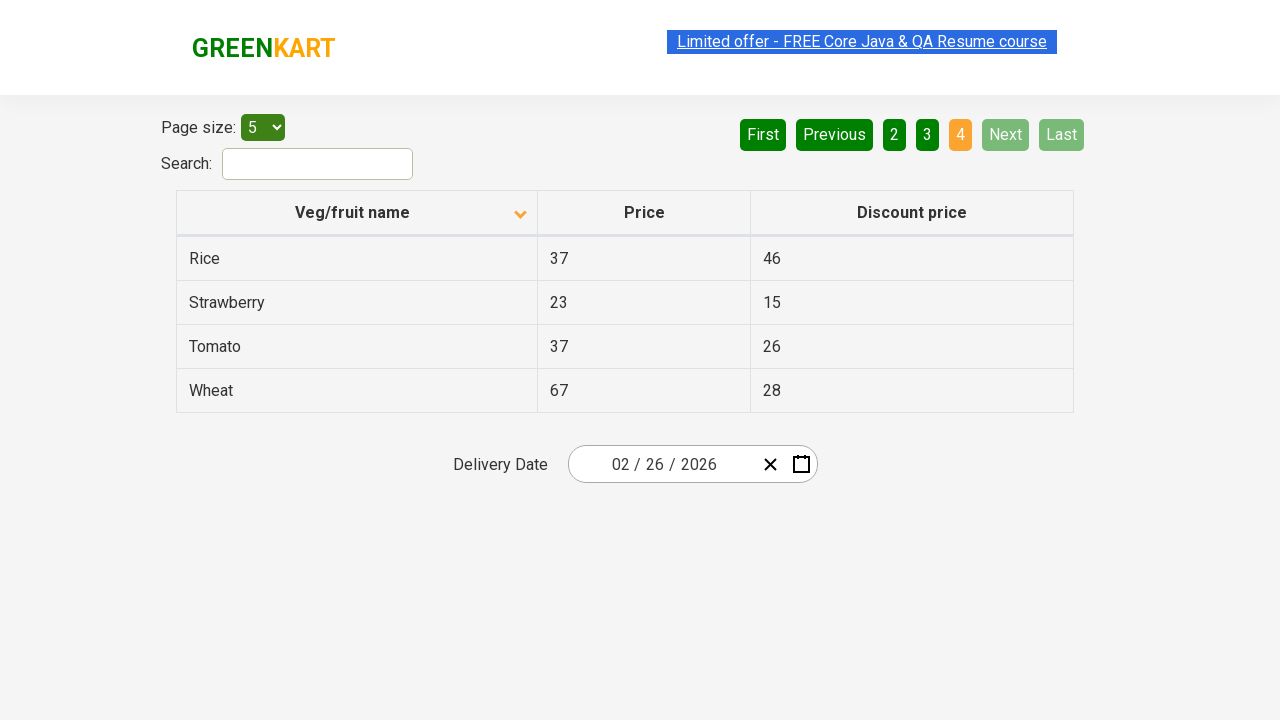

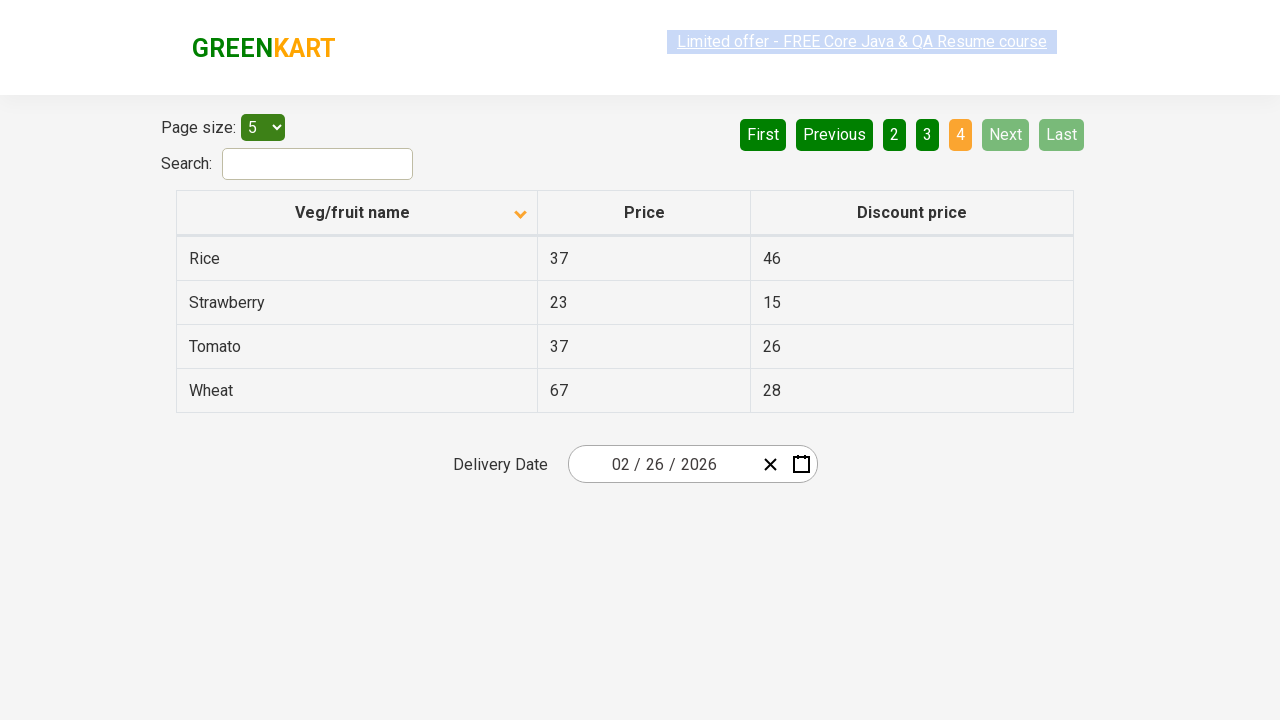